Tests the automation practice form on DemoQA by clicking on hobby checkboxes (Sports, Reading) and selecting a gender radio button (Female), verifying the interactions work correctly with label elements.

Starting URL: https://demoqa.com/automation-practice-form

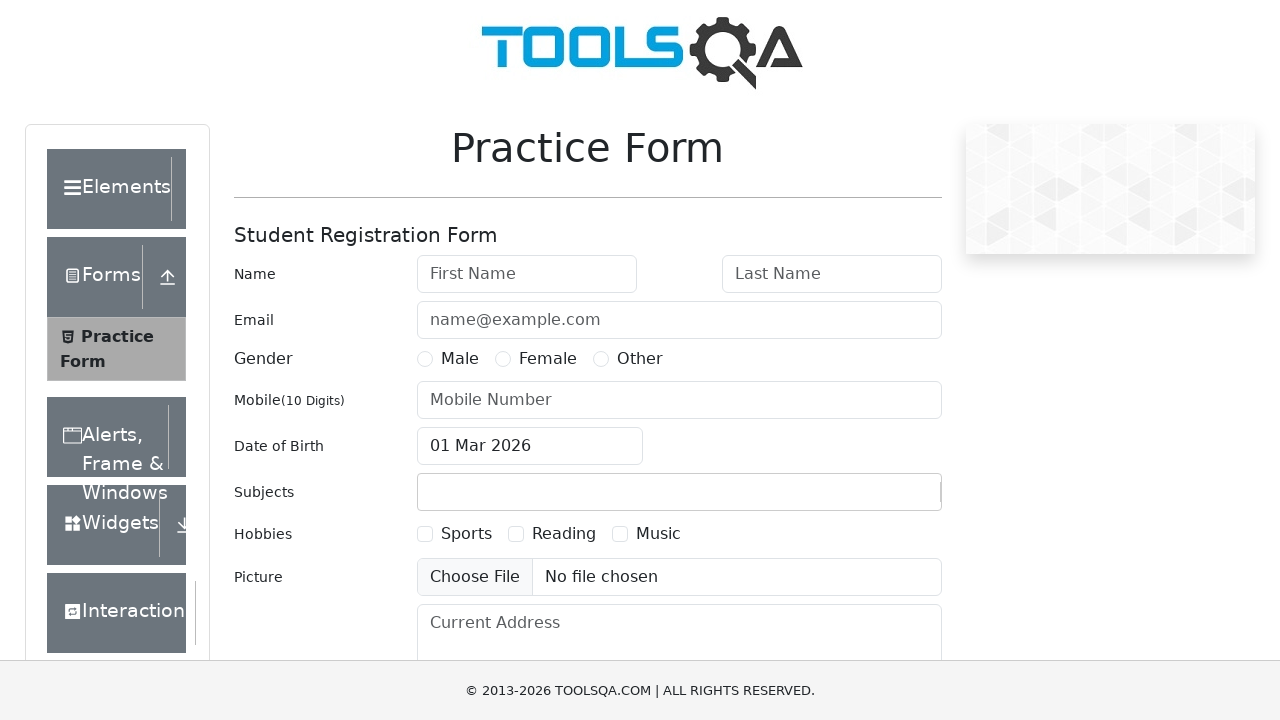

Waited for Sports checkbox label to be available
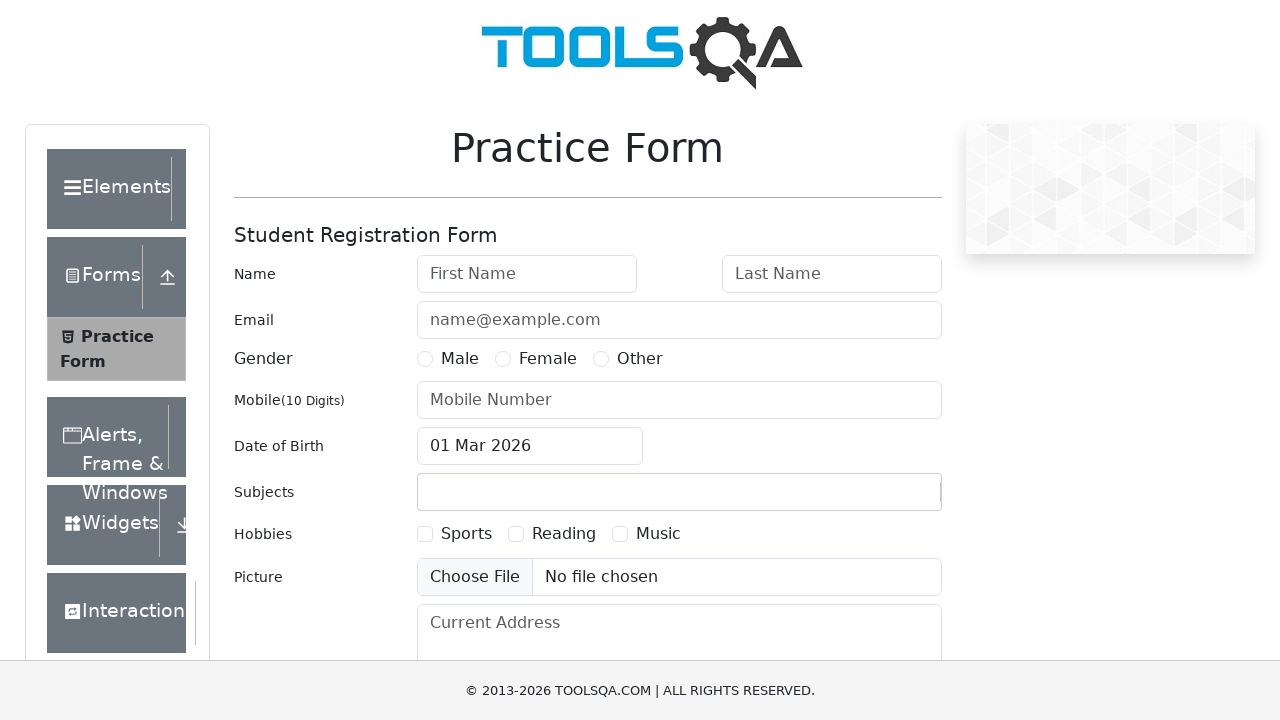

Clicked Sports checkbox via label at (466, 534) on label[for='hobbies-checkbox-1']
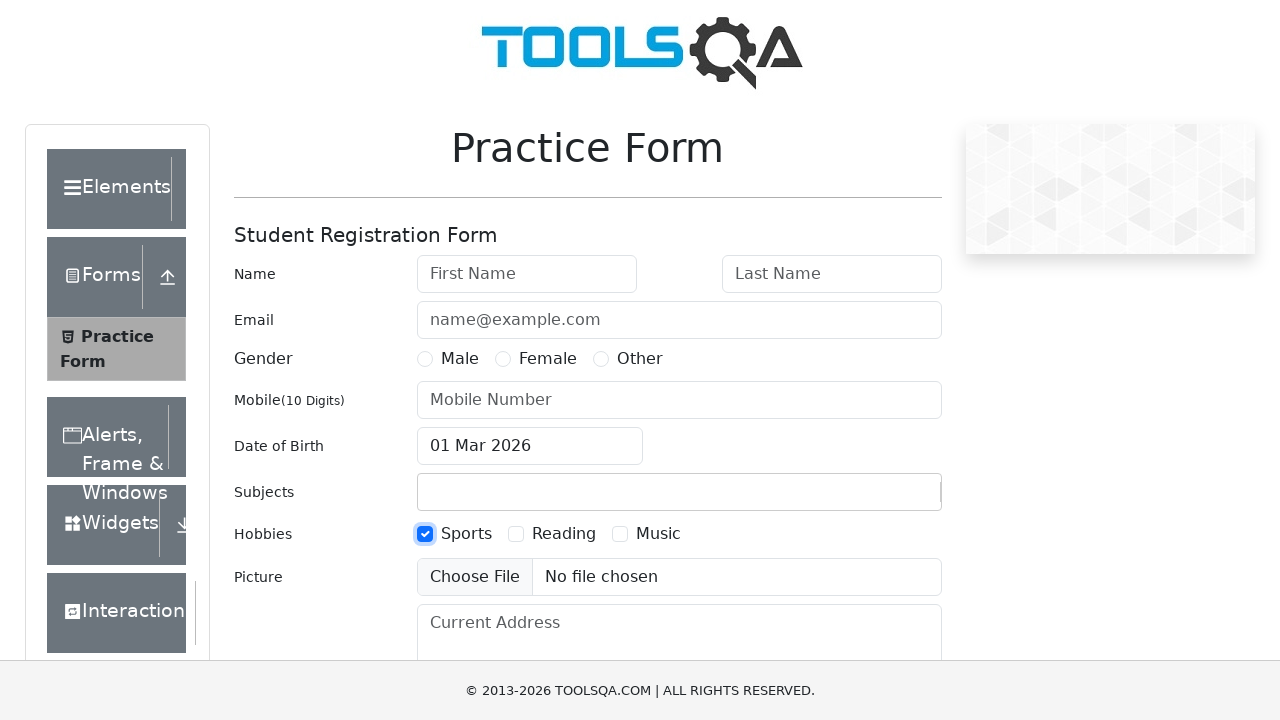

Clicked Reading checkbox via label at (564, 534) on xpath=//label[text()='Reading']
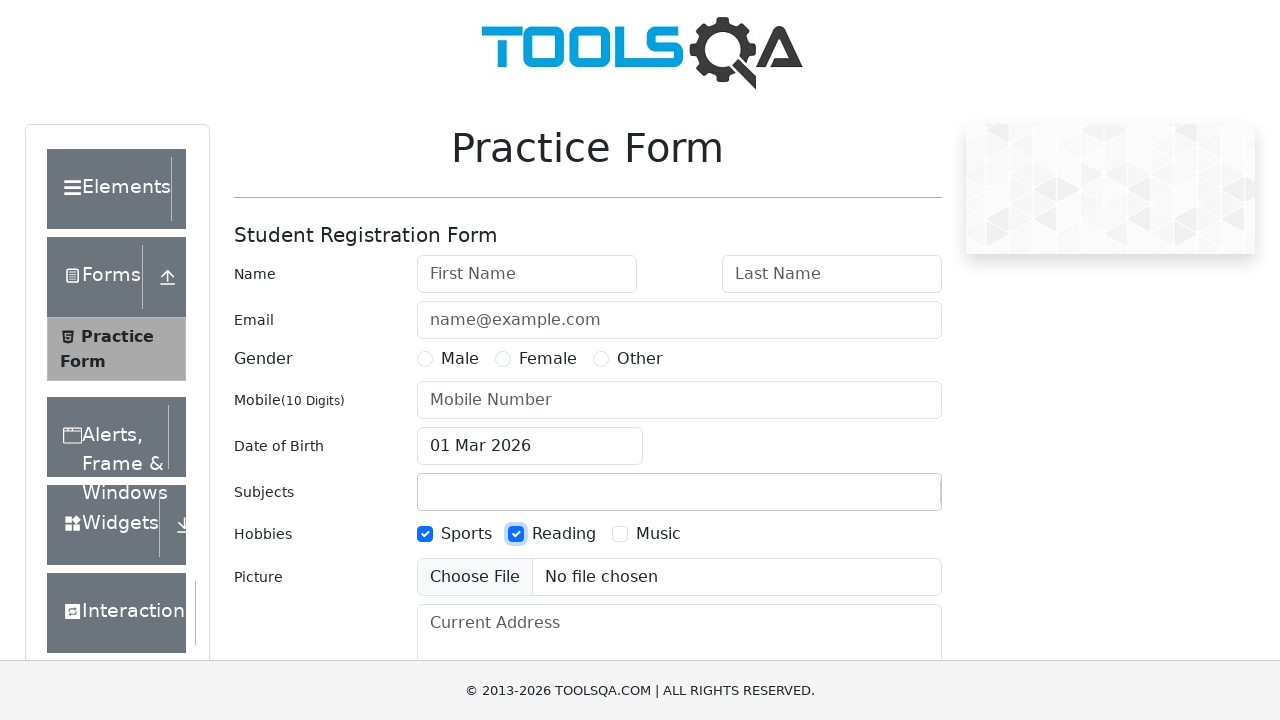

Clicked Female radio button via label at (548, 359) on label[for='gender-radio-2']
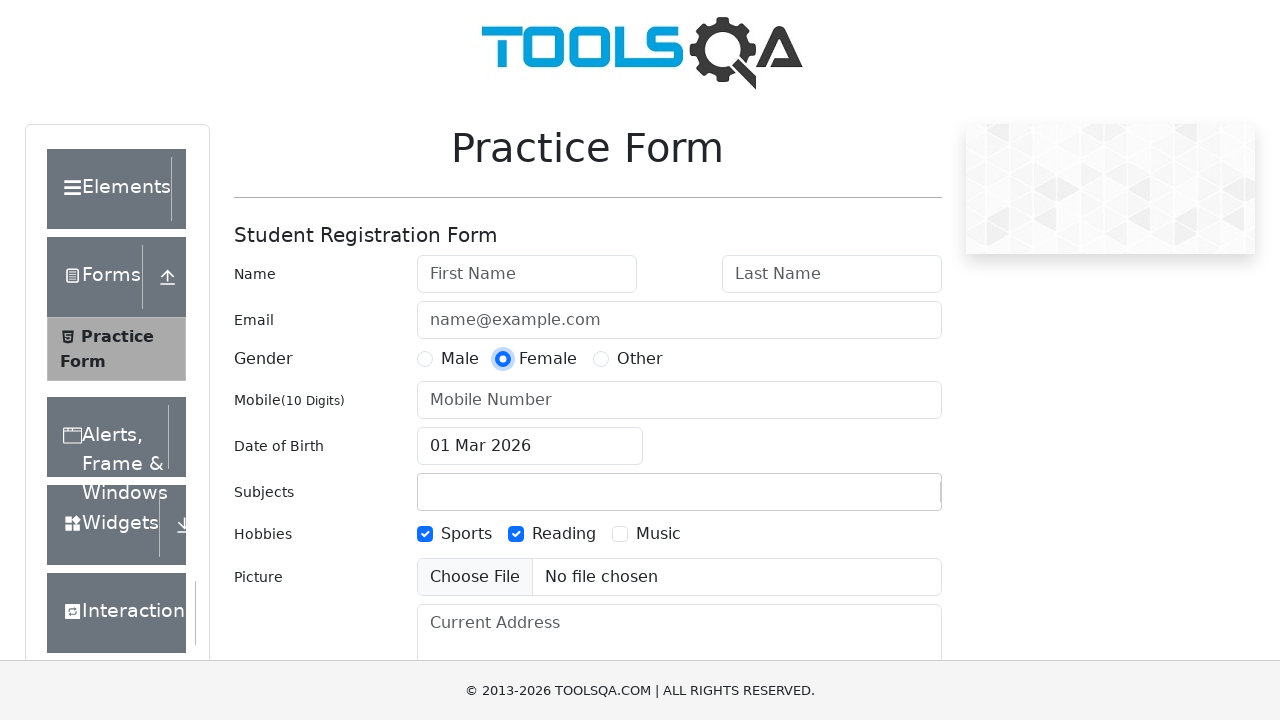

Verified Sports checkbox is selected
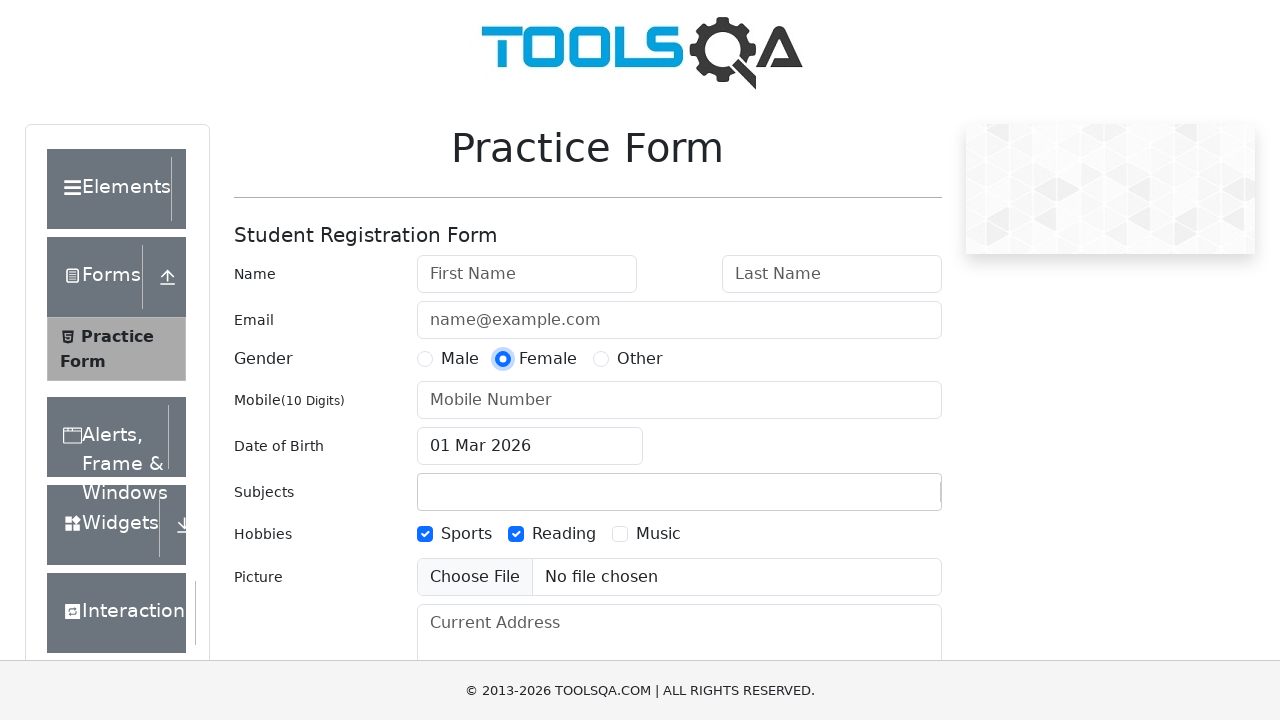

Verified Female radio button is selected
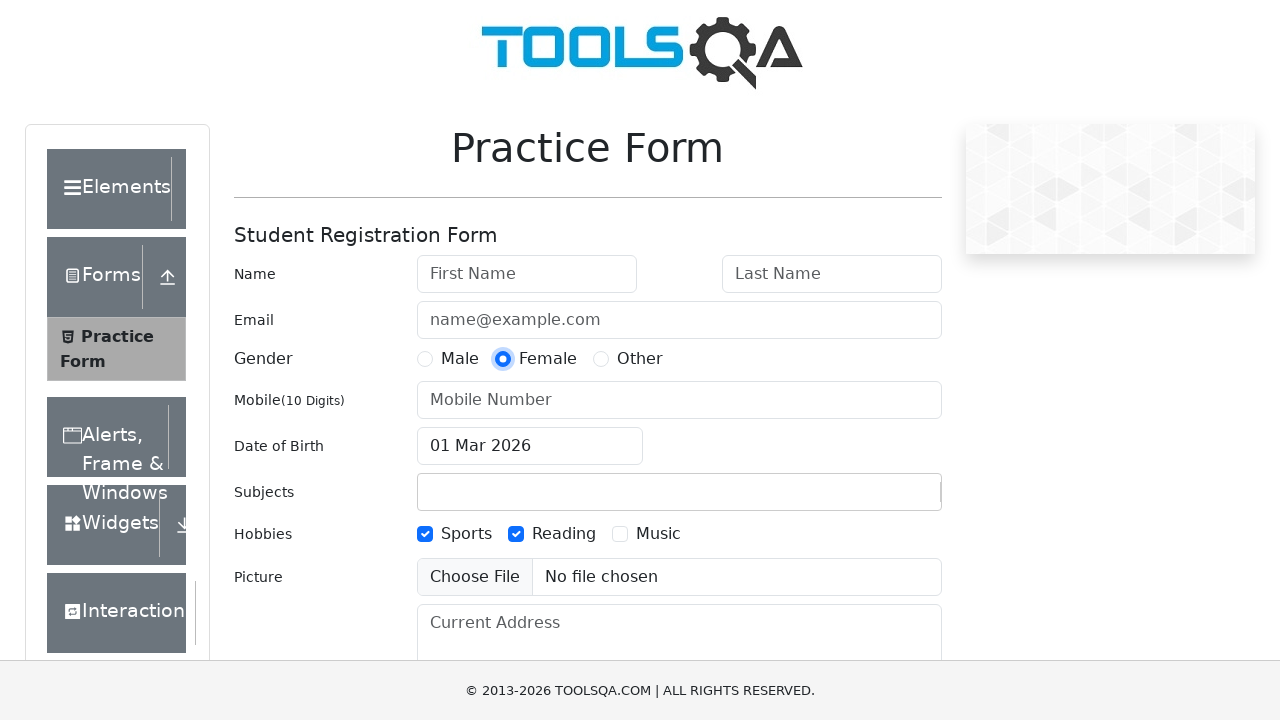

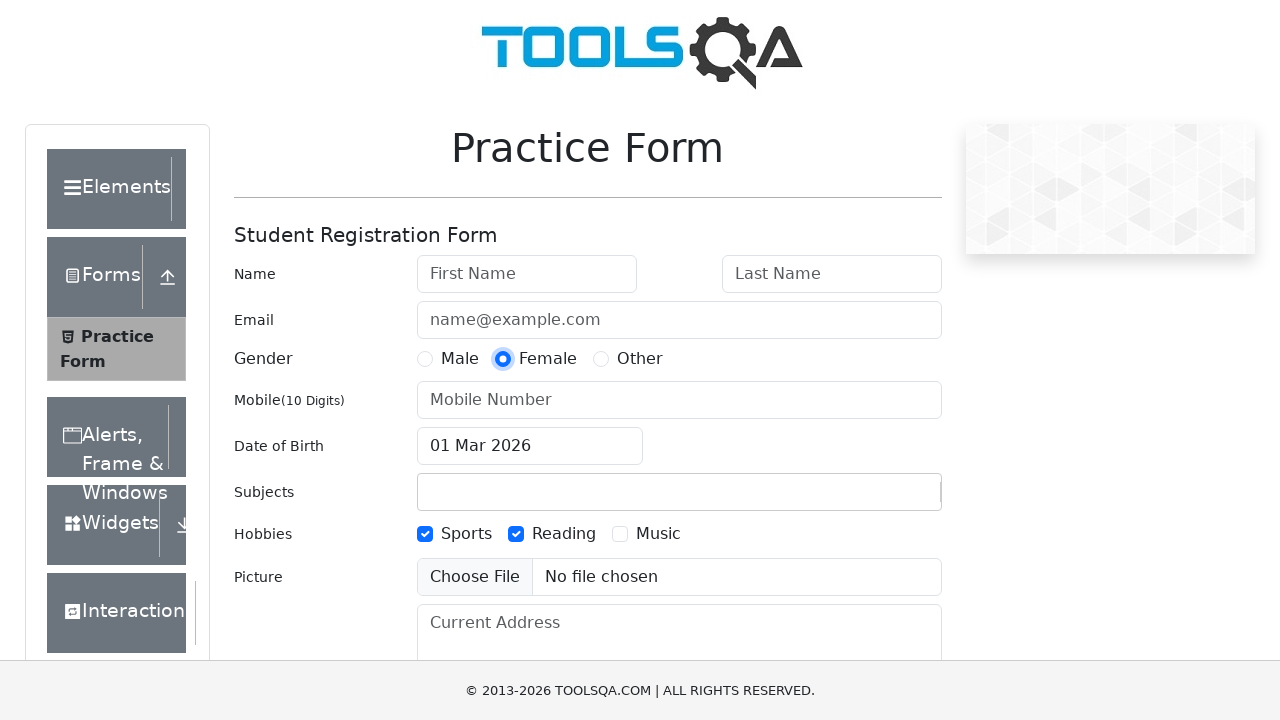